Tests an e-commerce grocery site by searching for products containing "ca", verifying product counts, adding items to cart, and checking the brand logo text.

Starting URL: https://rahulshettyacademy.com/seleniumPractise/#/

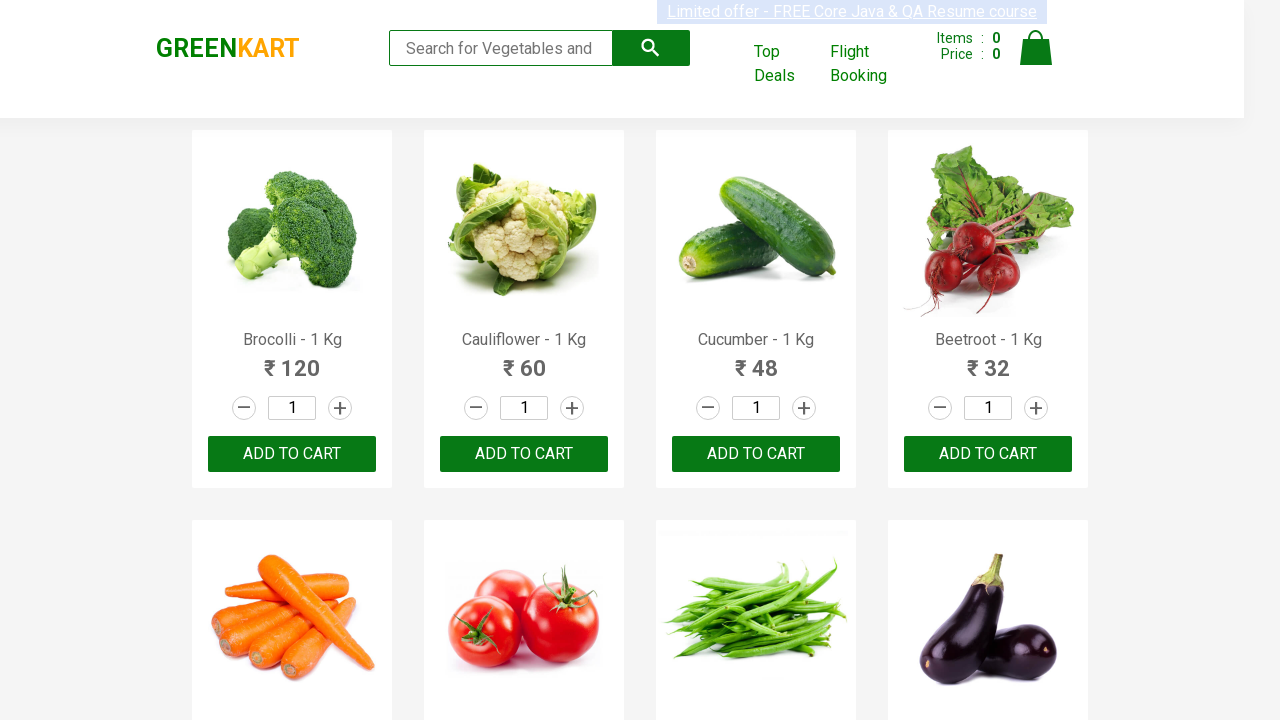

Filled search box with 'ca' to filter products on .search-keyword
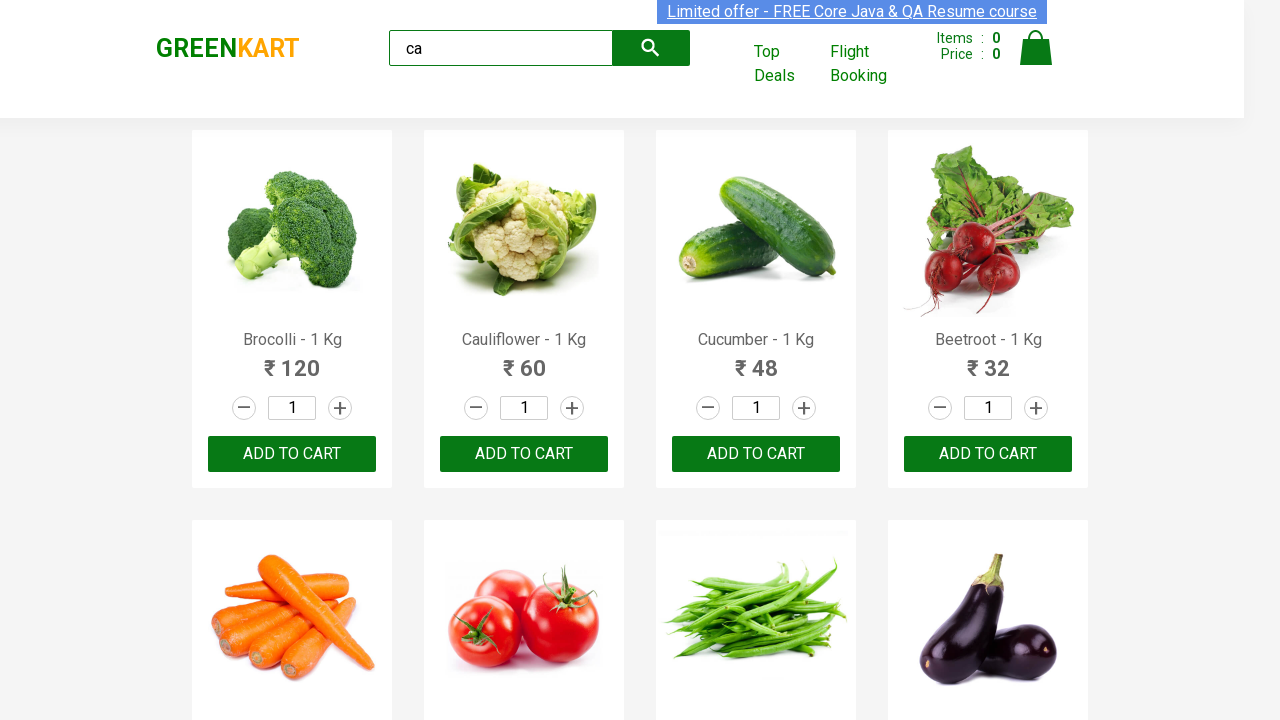

Waited 2 seconds for search results to load
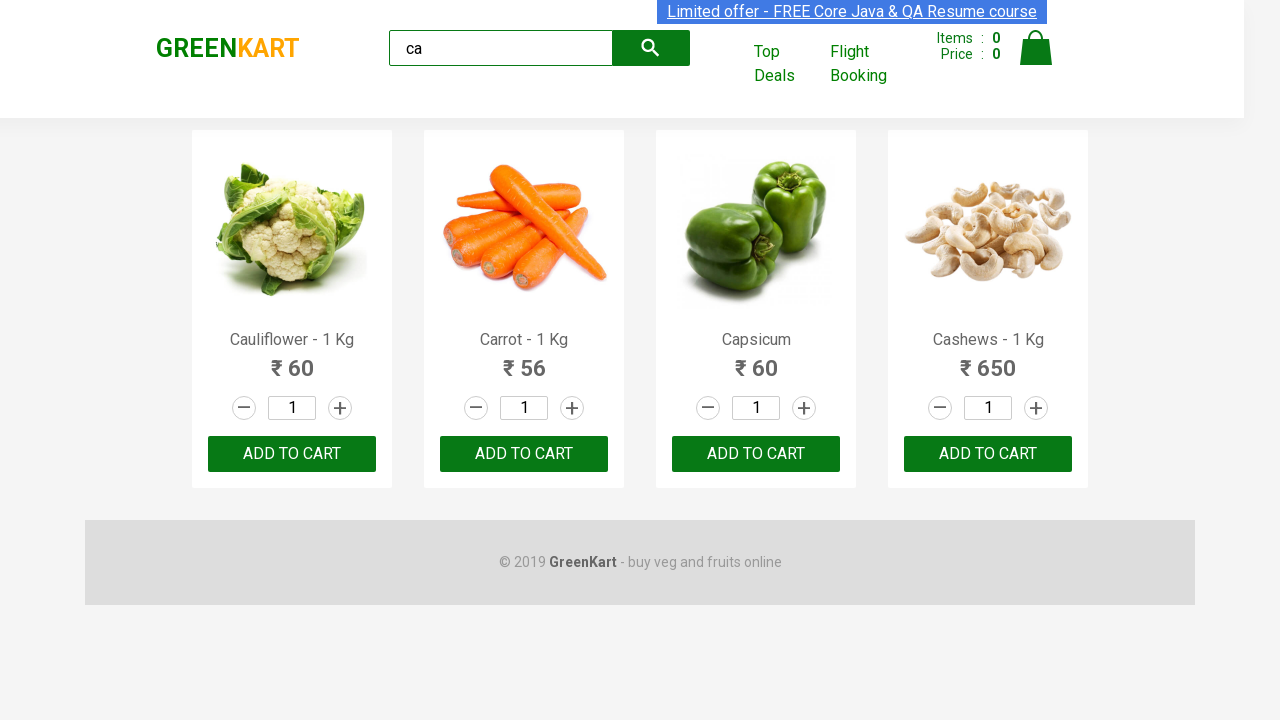

Verified product elements are displayed
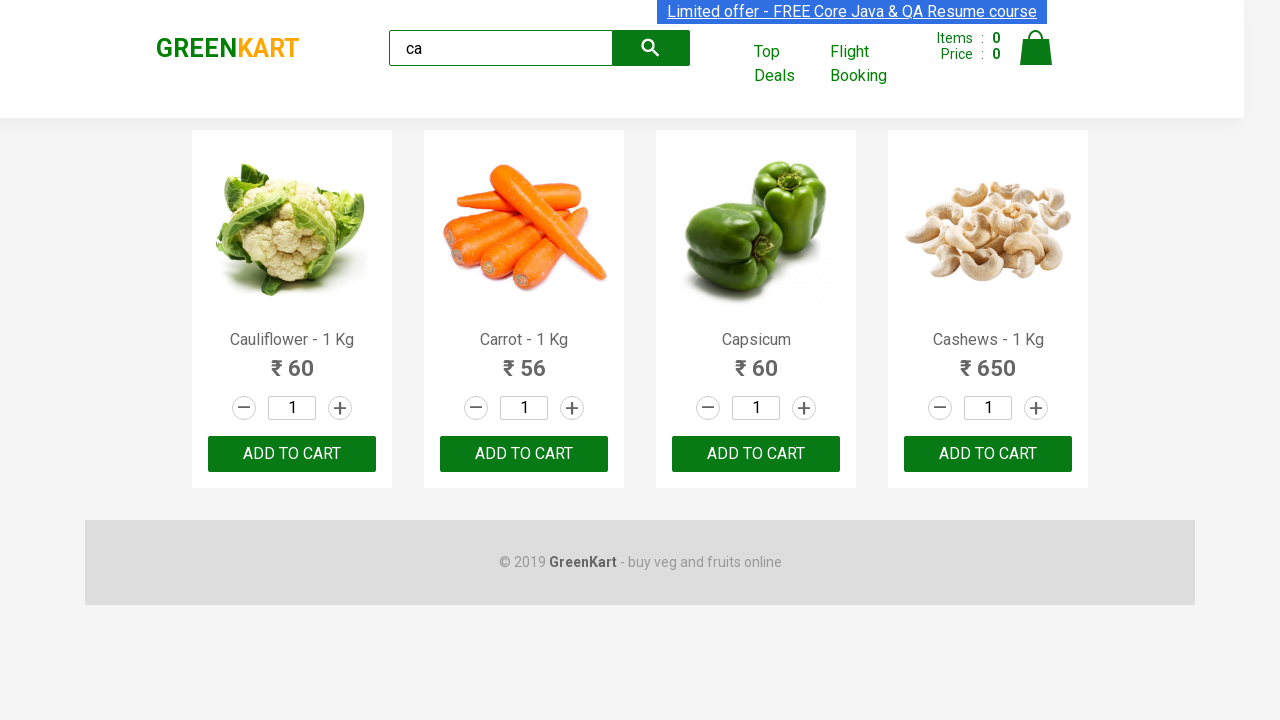

Clicked add to cart button on 3rd product at (756, 454) on :nth-child(3) > .product-action > button
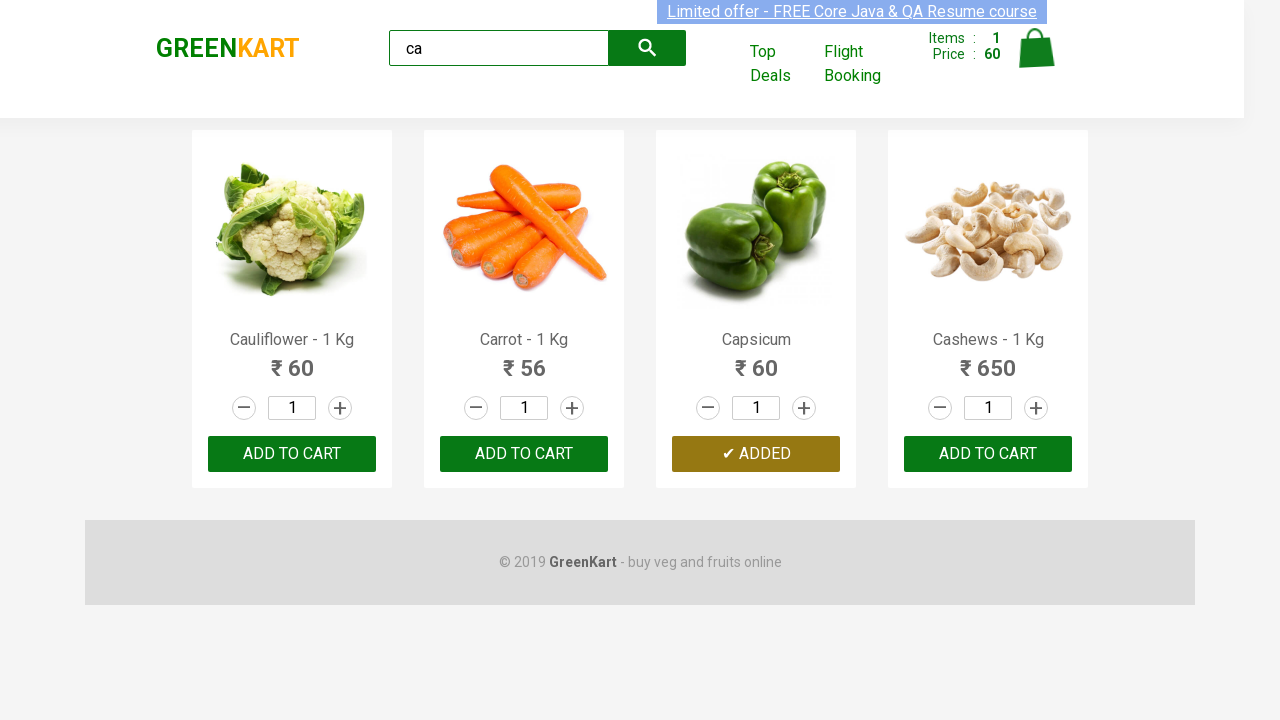

Clicked ADD TO CART button on 3rd product (index 2) at (756, 454) on .products .product >> nth=2 >> text=ADD TO CART
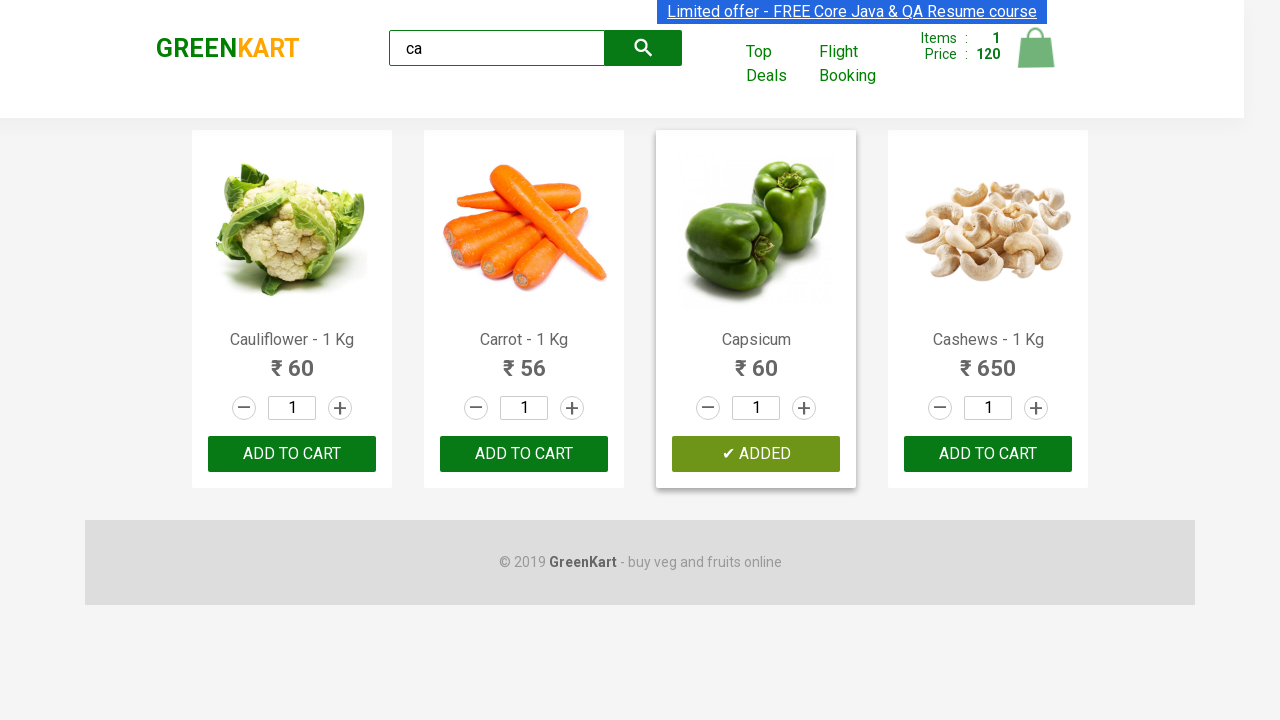

Retrieved product count: 4 products found
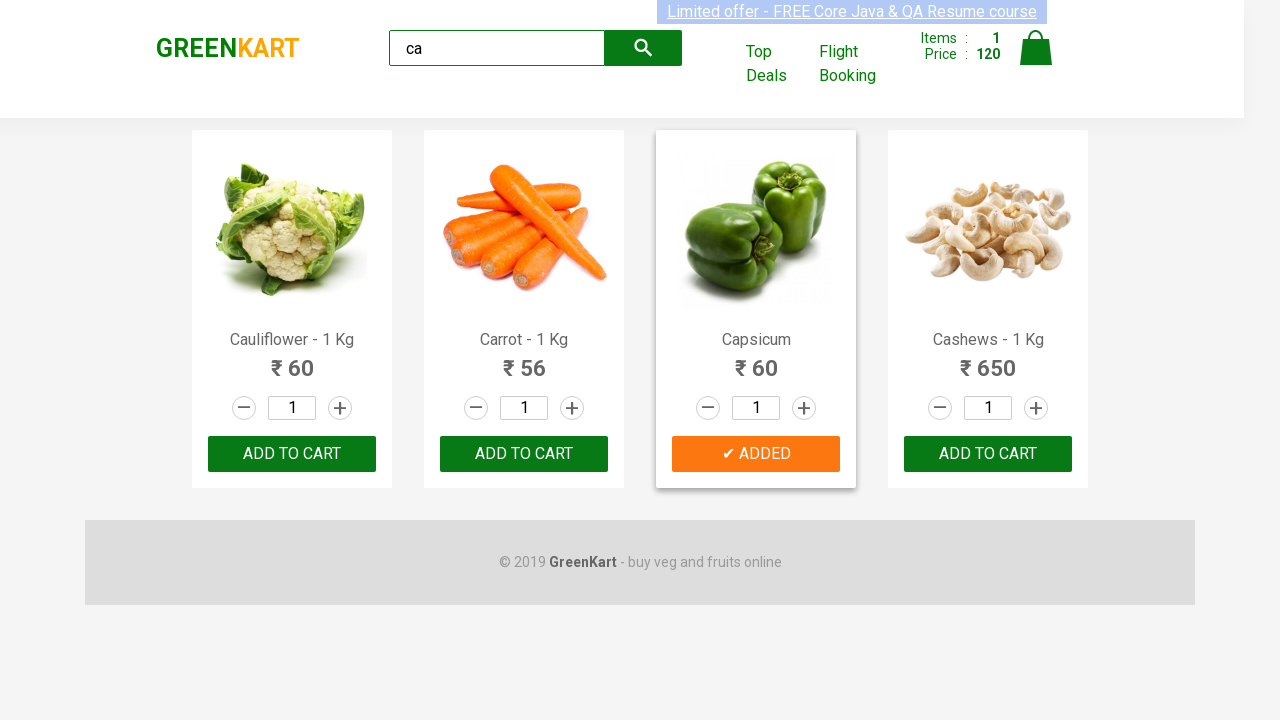

Found and clicked add to cart for Cashews at index 3 at (988, 454) on .products .product >> nth=3 >> button
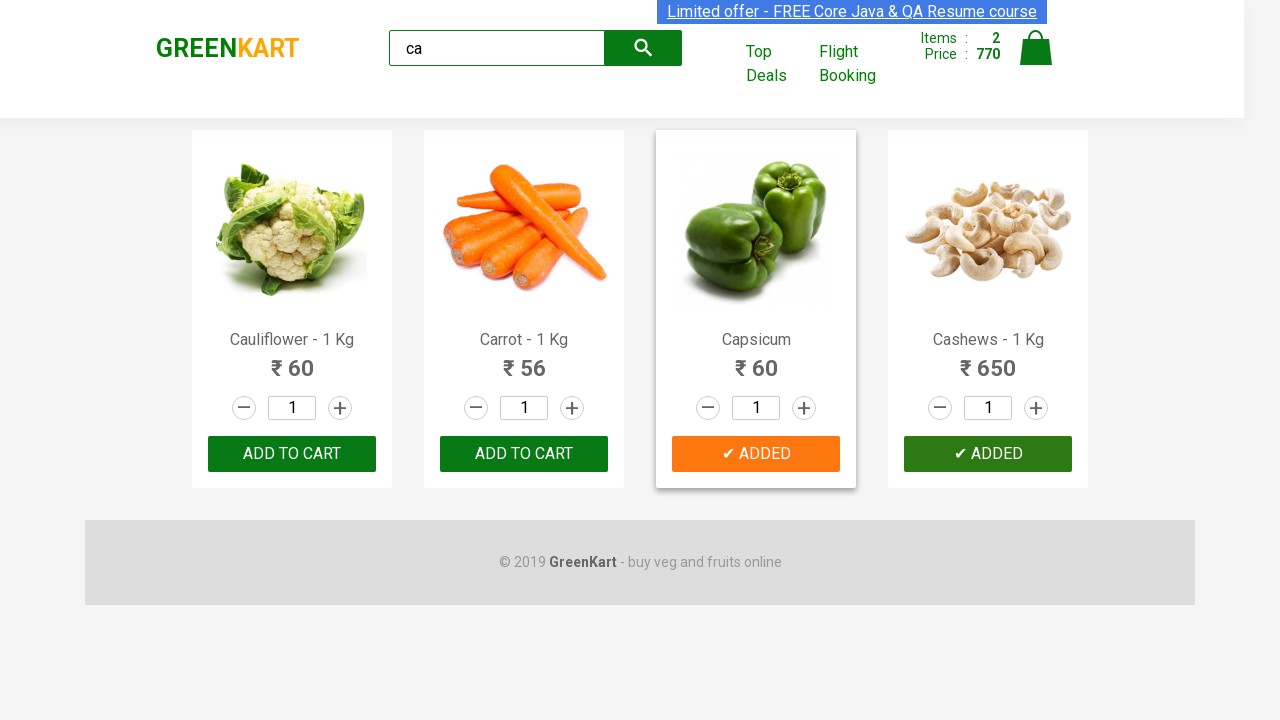

Retrieved brand logo text: 'GREENKART'
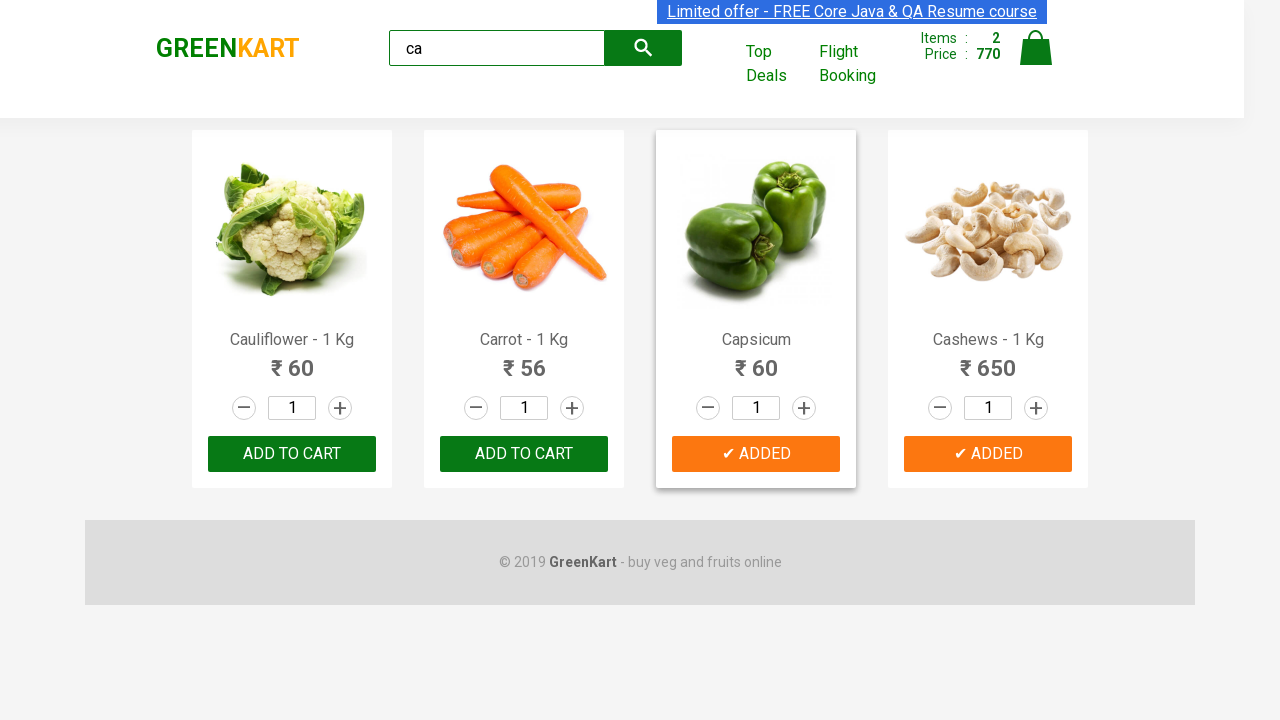

Verified brand logo text equals 'GREENKART'
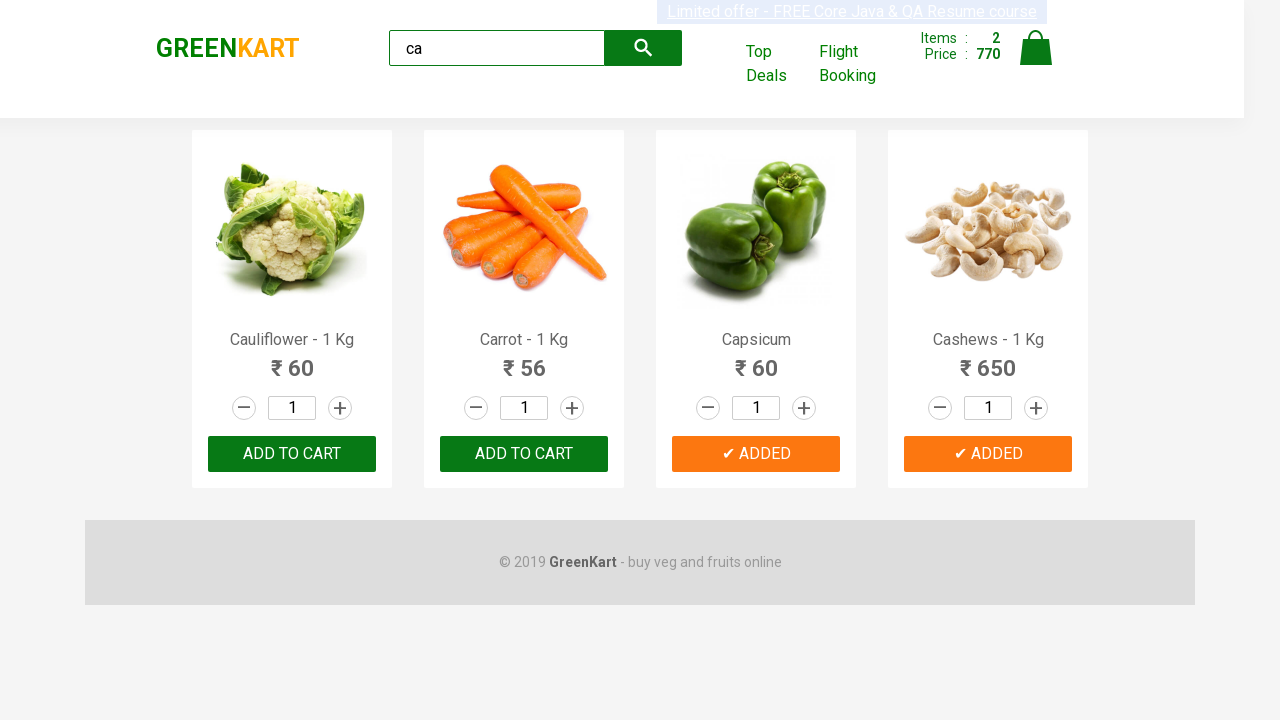

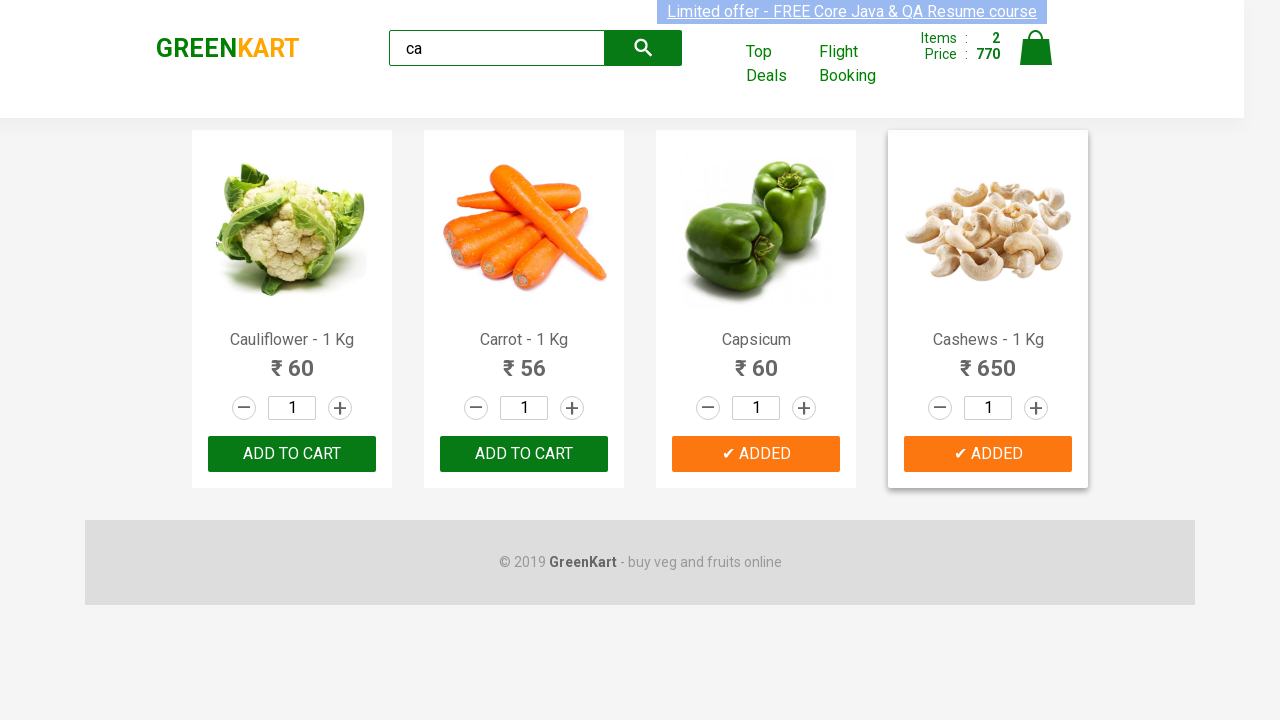